Tests dropdown selection functionality by selecting an option by its value from a select menu on a practice page

Starting URL: https://www.tutorialspoint.com/selenium/practice/select-menu.php

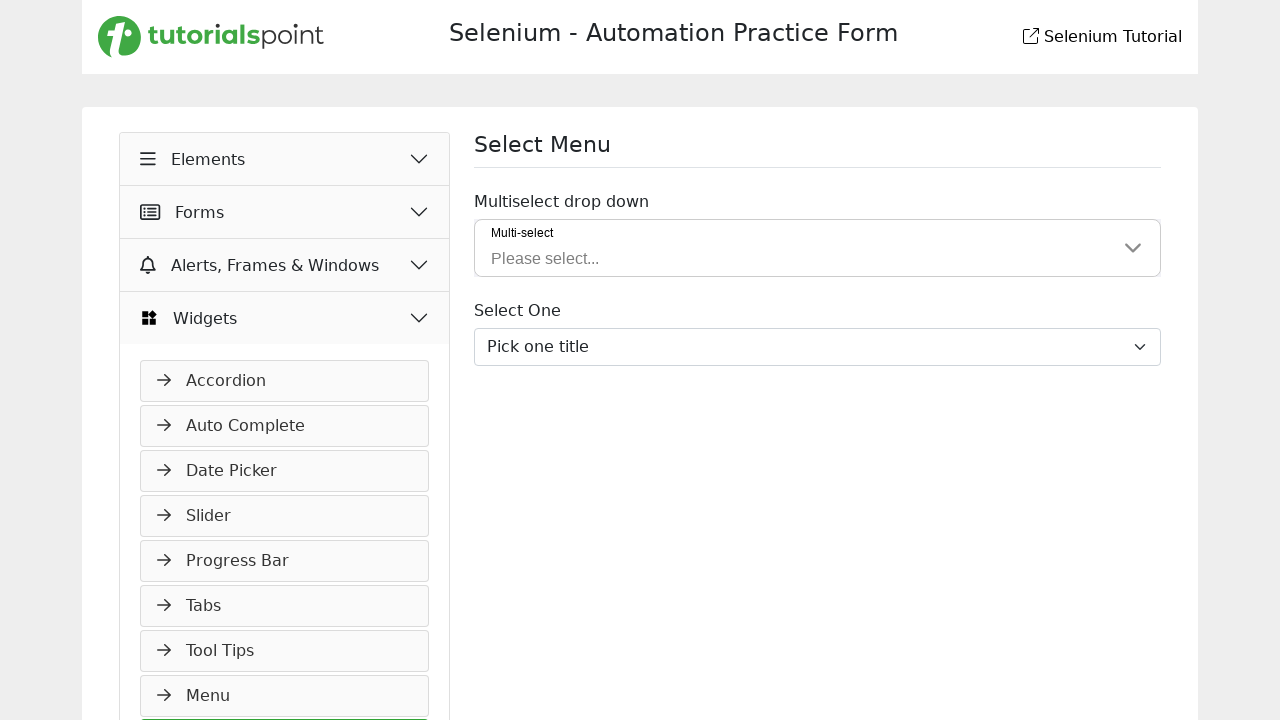

Waited for dropdown menu to be visible
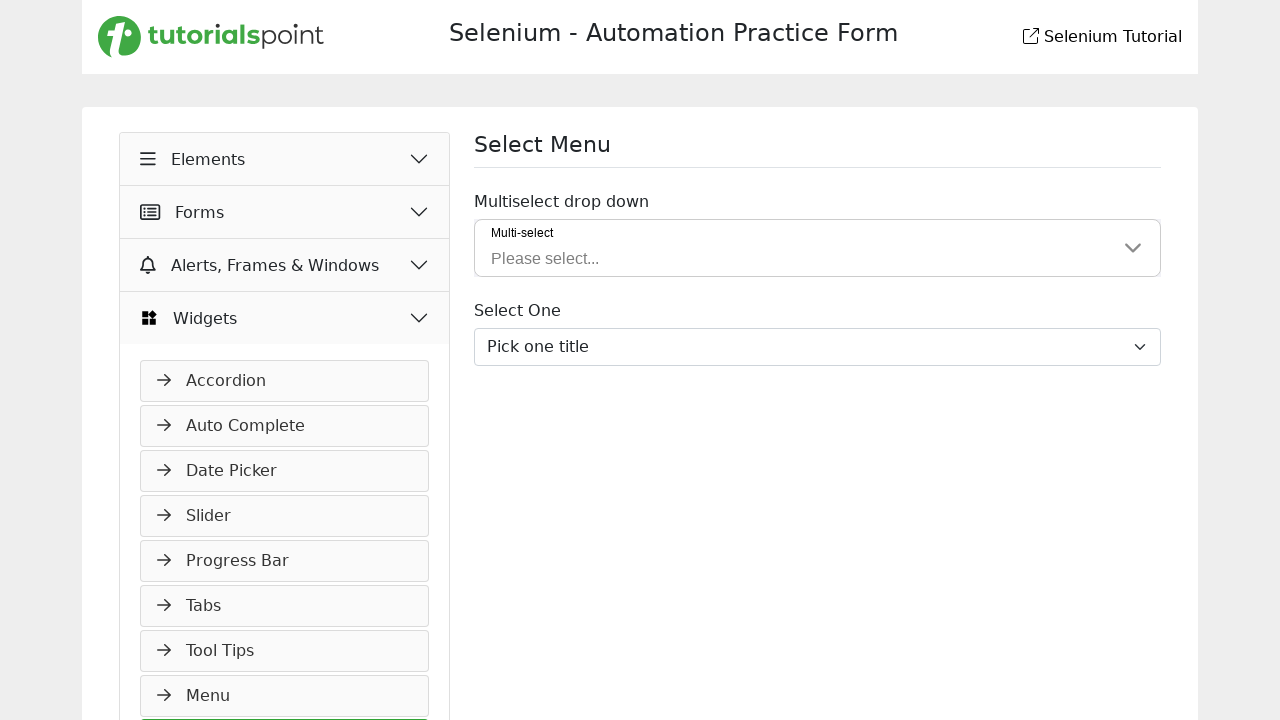

Selected option with value '2' from the dropdown menu on #inputGroupSelect03
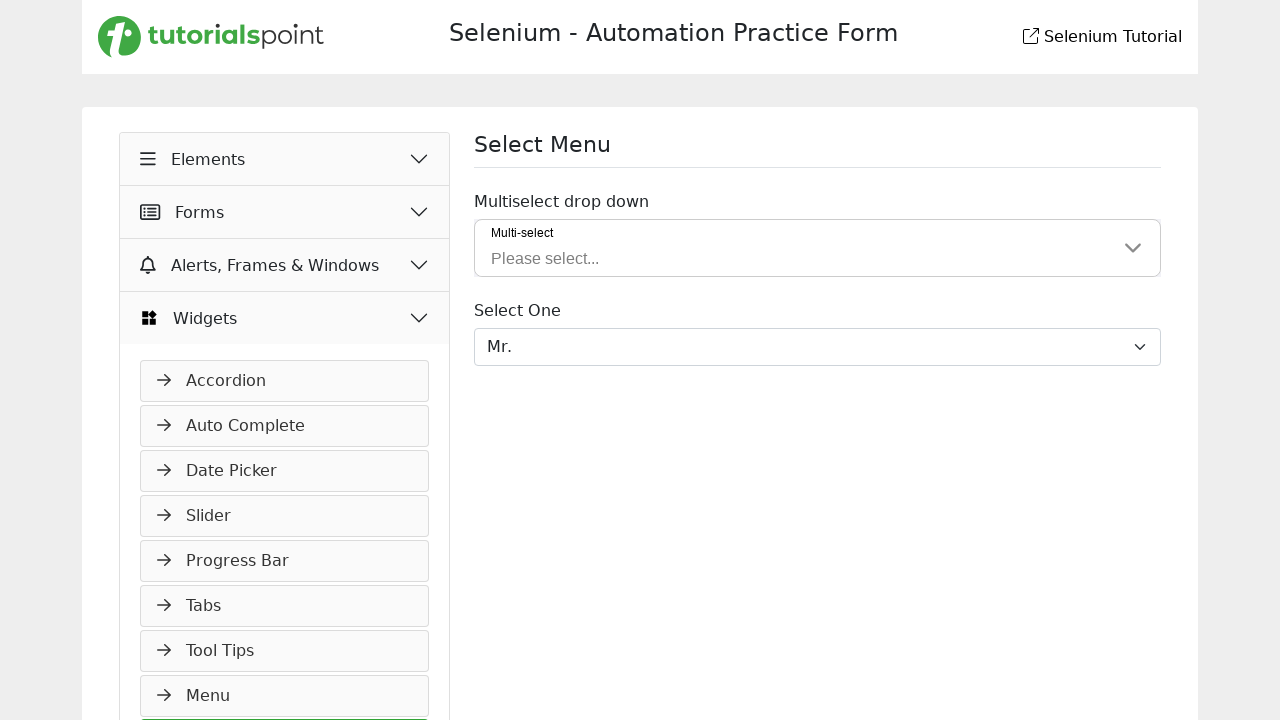

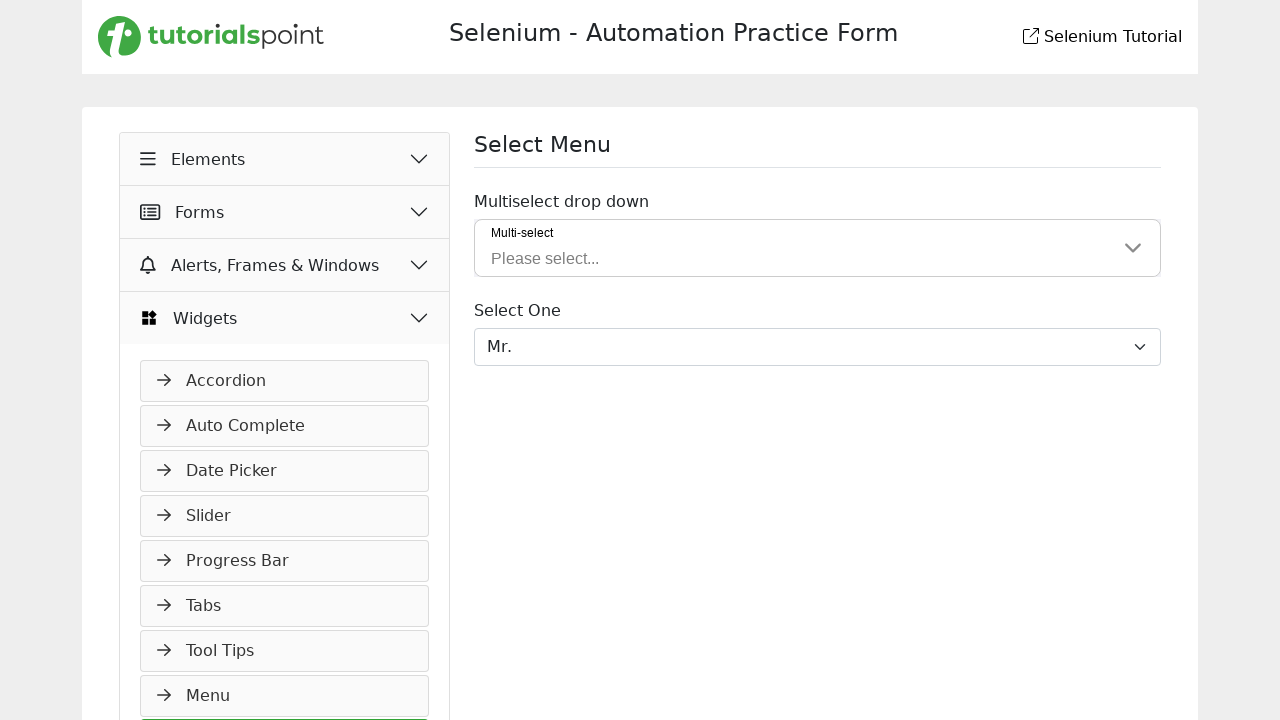